Tests the BOJA (Boletín Oficial de la Junta de Andalucía) search functionality by entering a search query, configuring advanced search options including sort order, and submitting the search to verify results are displayed.

Starting URL: https://www.juntadeandalucia.es/eboja/buscador/

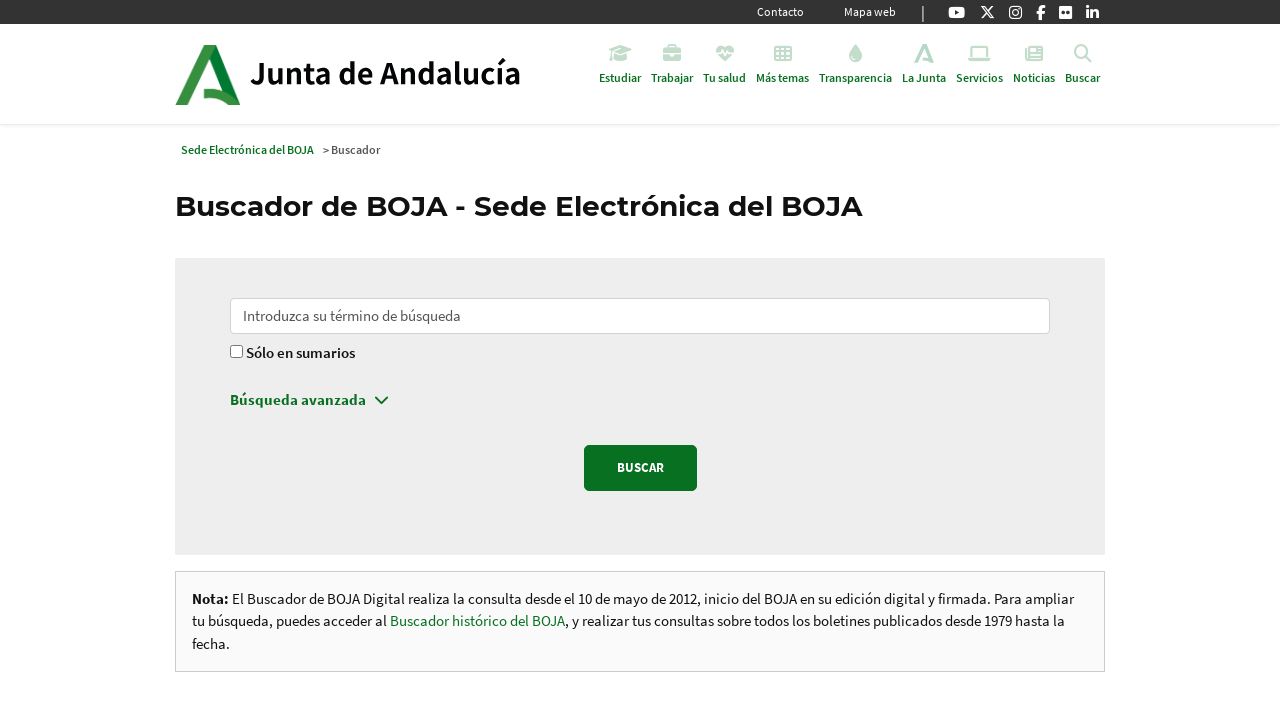

Filled search bar with query 'ingeniero/a de caminos' on #q
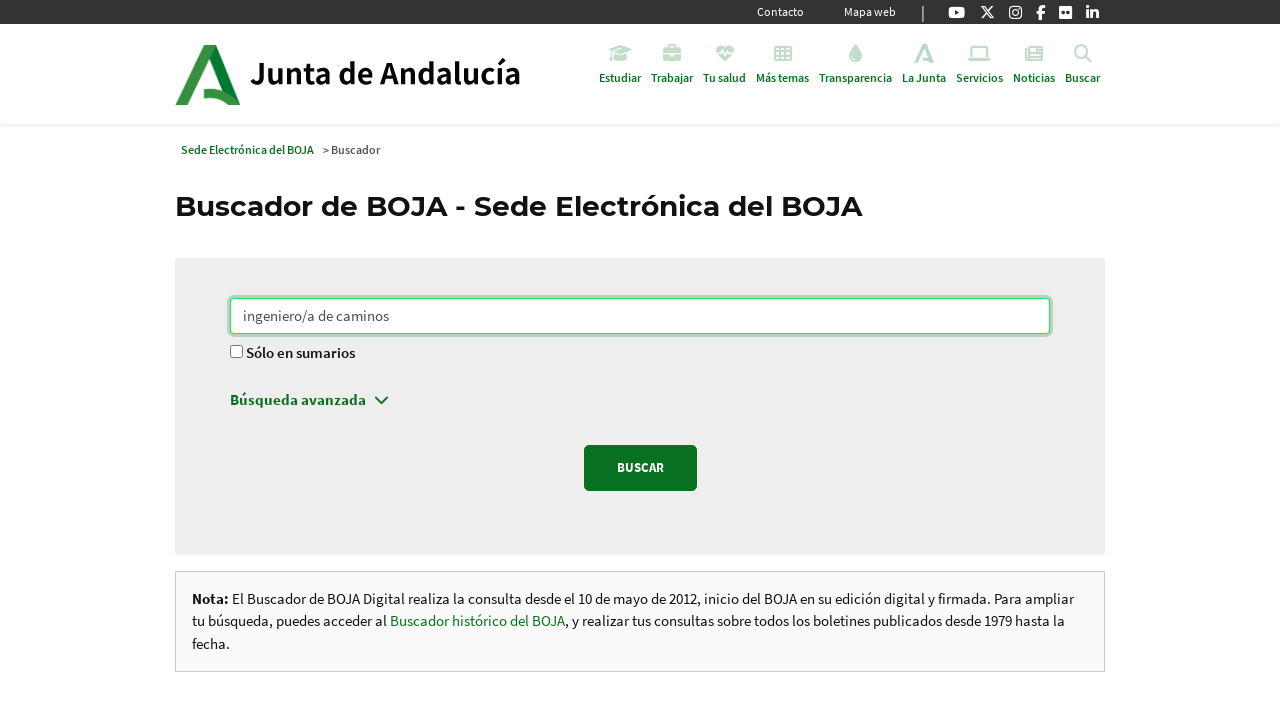

Clicked advanced search button at (640, 405) on .pl-0
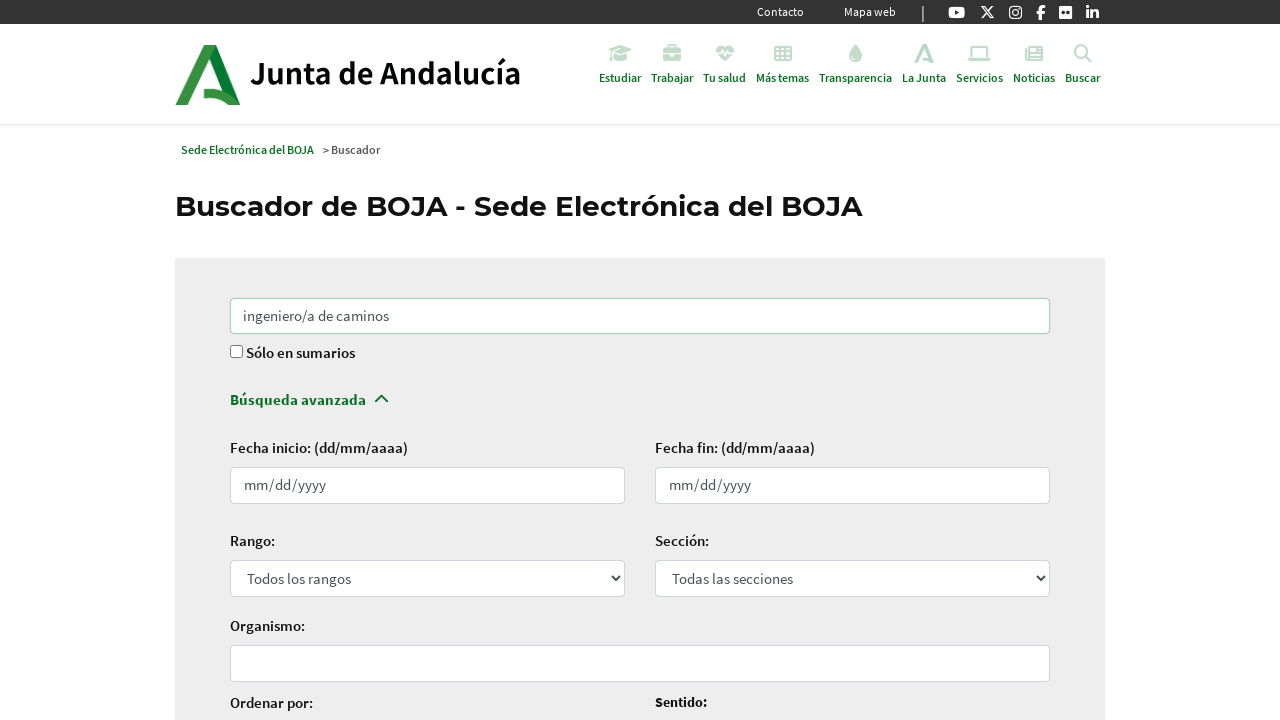

Selected sort option by date (bojaDateNormalized) on #ordenacion
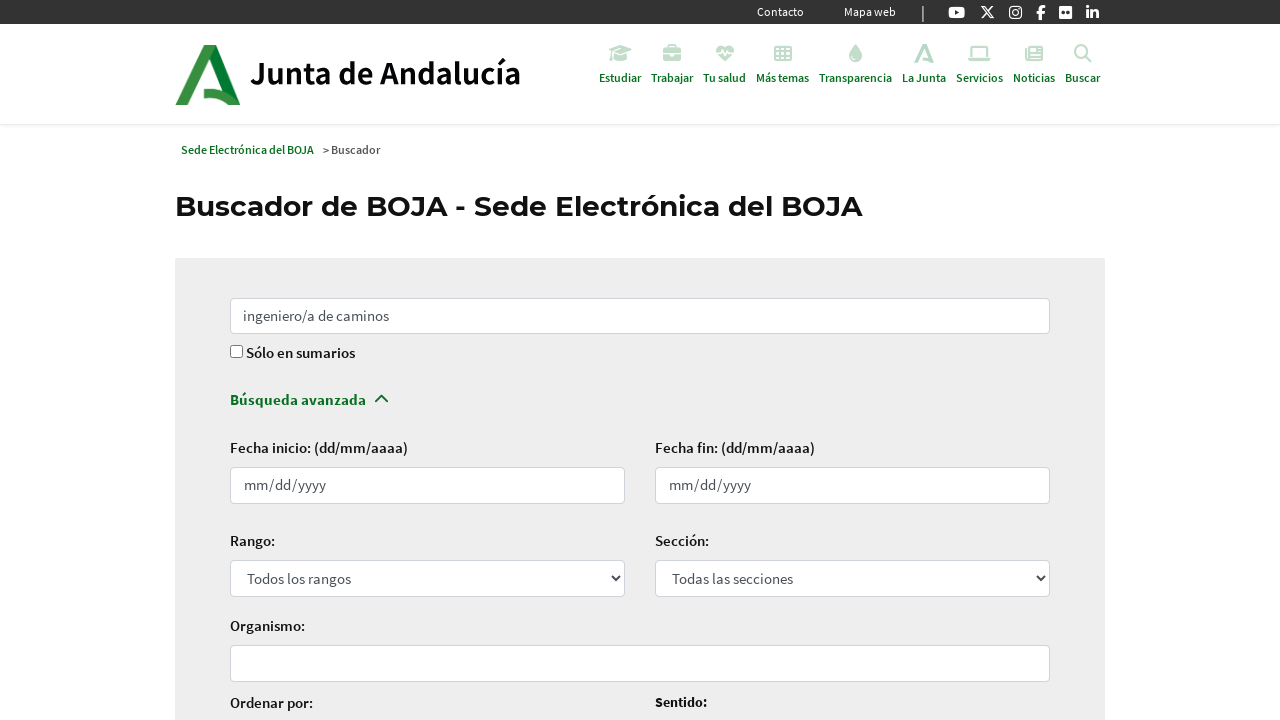

Selected descending order for results at (662, 360) on #sentido_ordenacion-descendente
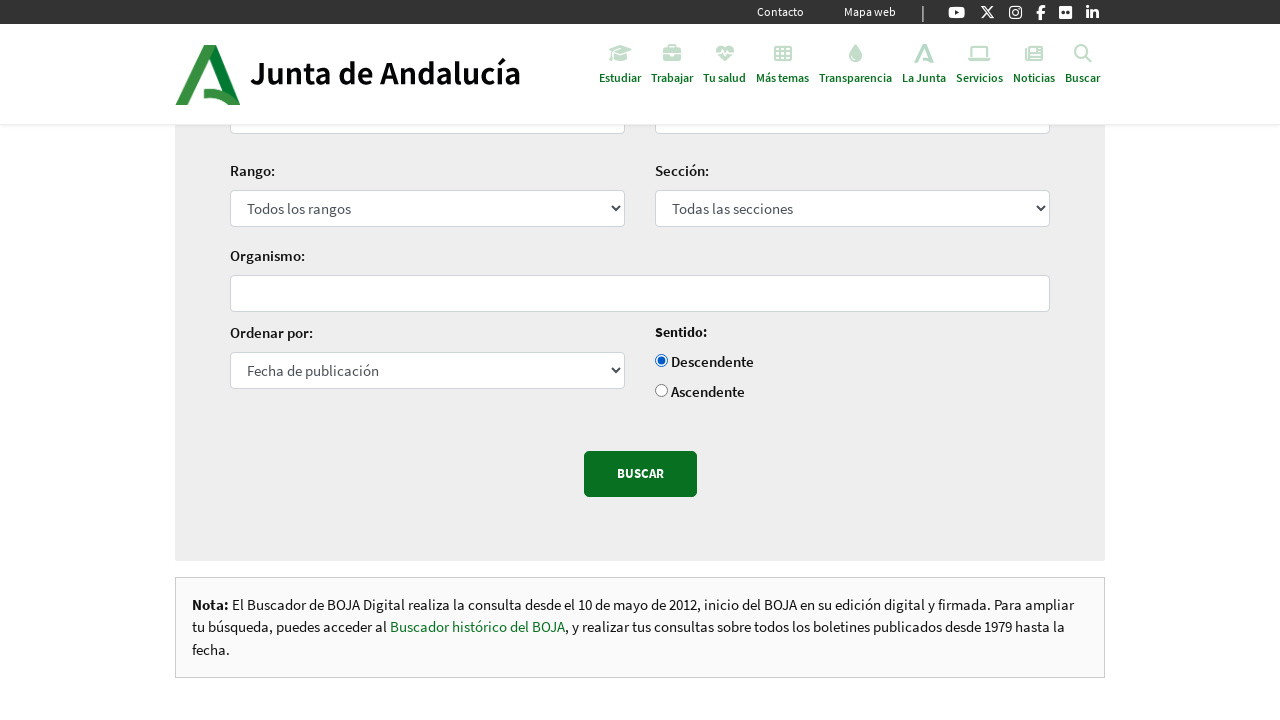

Clicked search button to submit search at (640, 474) on .btn.btn-primary.btn-lg
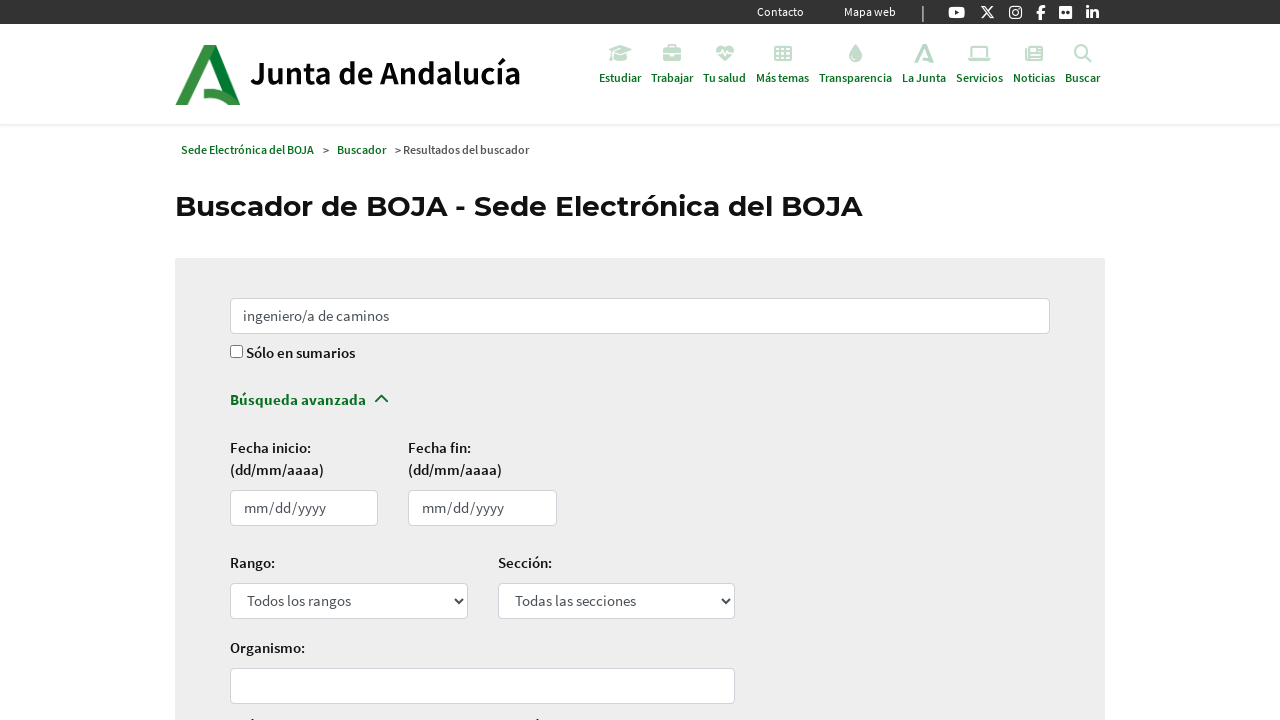

Search results loaded successfully
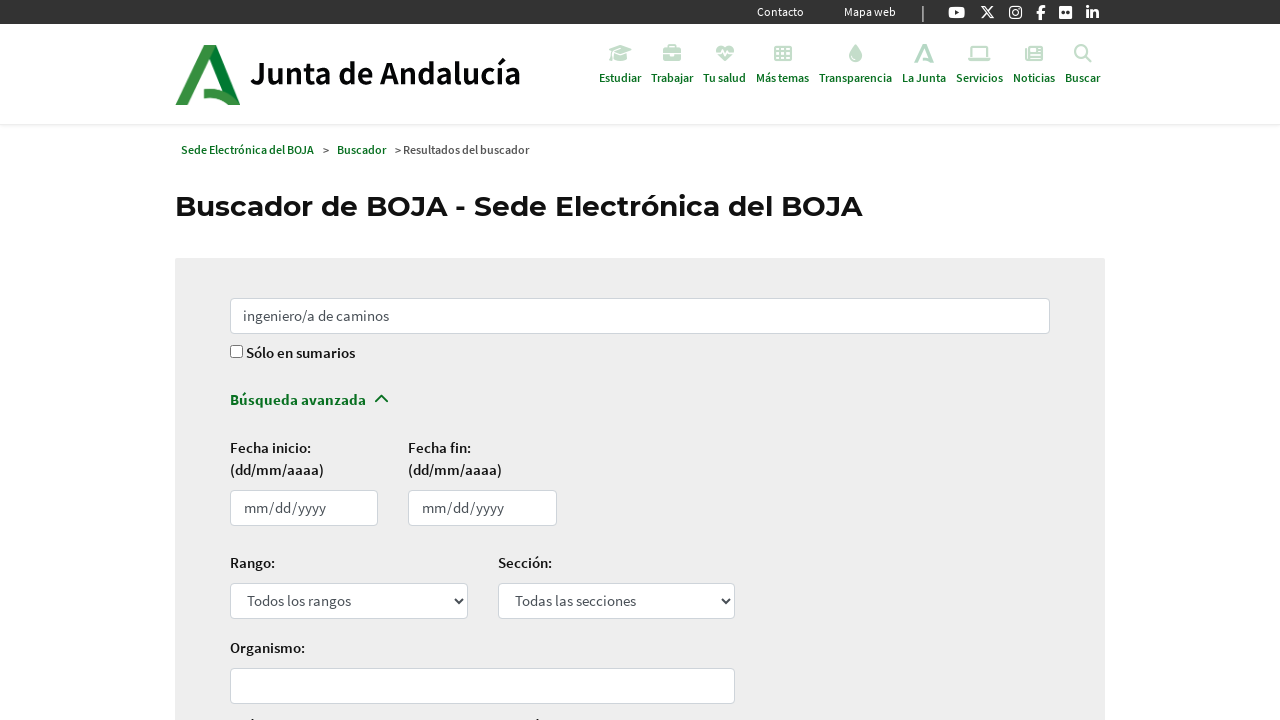

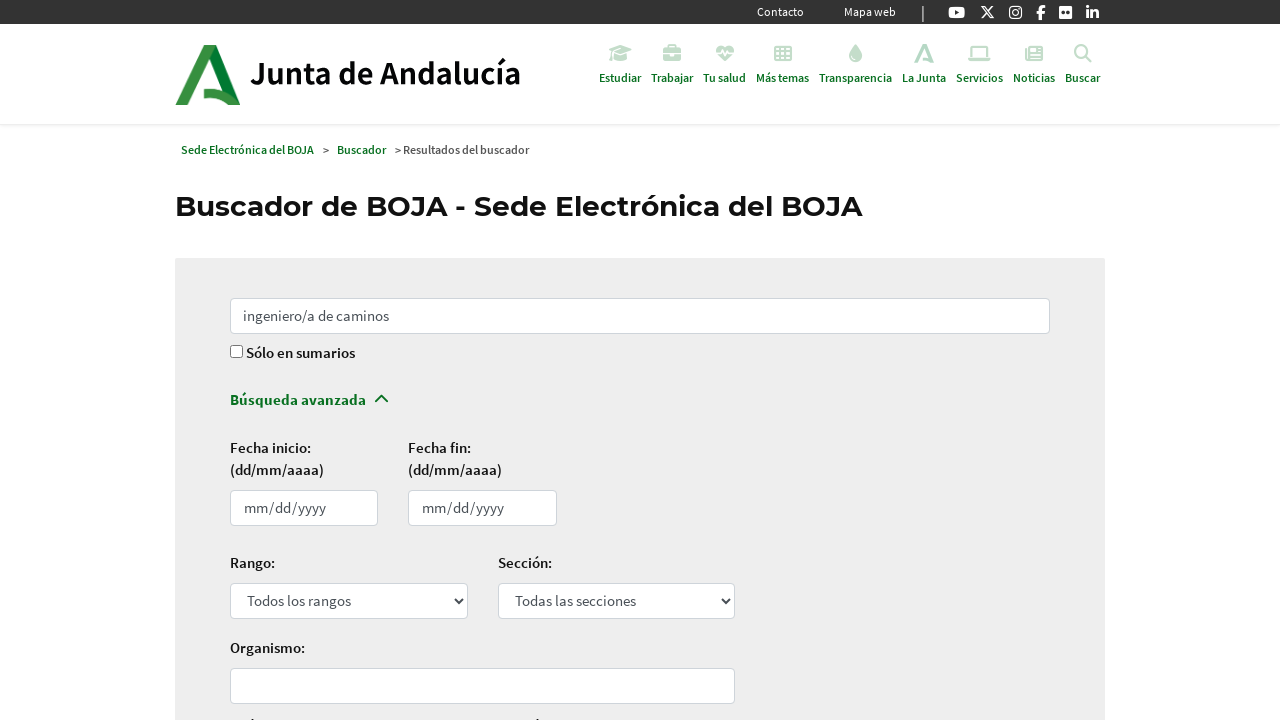